Clicks the "past" link and verifies the past page loads with date information

Starting URL: https://news.ycombinator.com/

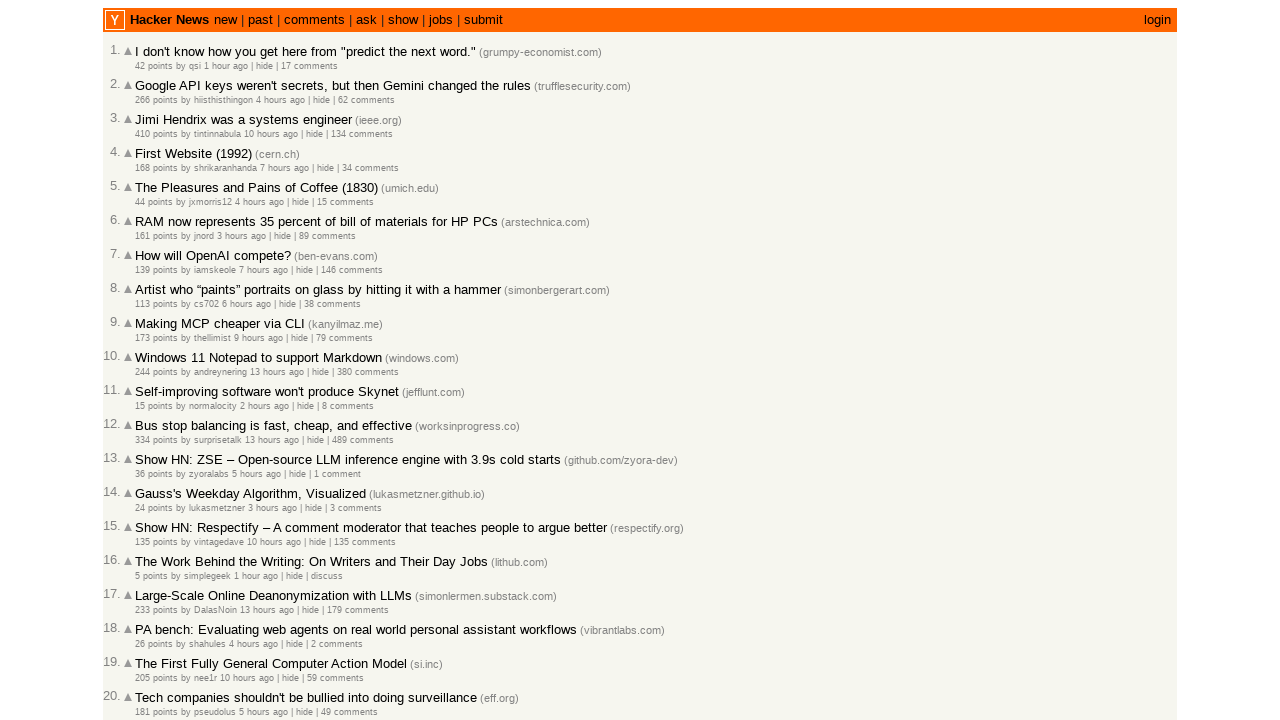

Clicked the 'past' link on Hacker News homepage at (260, 20) on a:text('past')
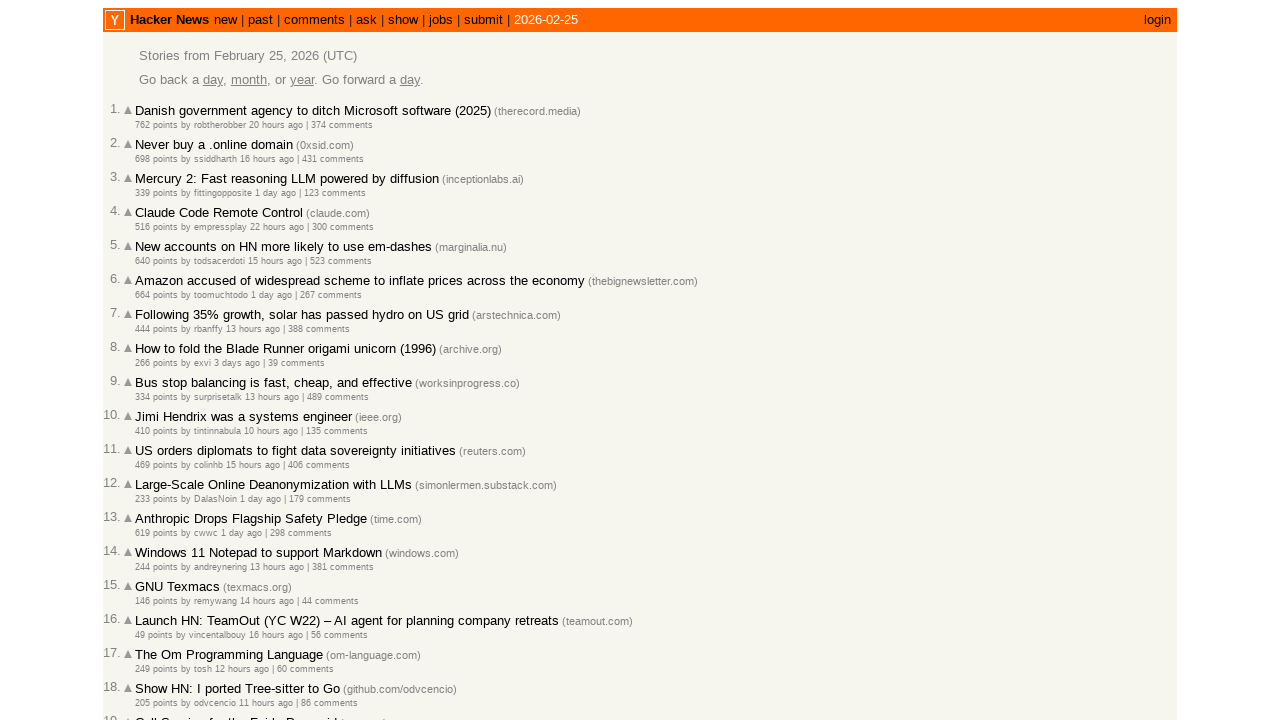

Past page loaded with main content area visible
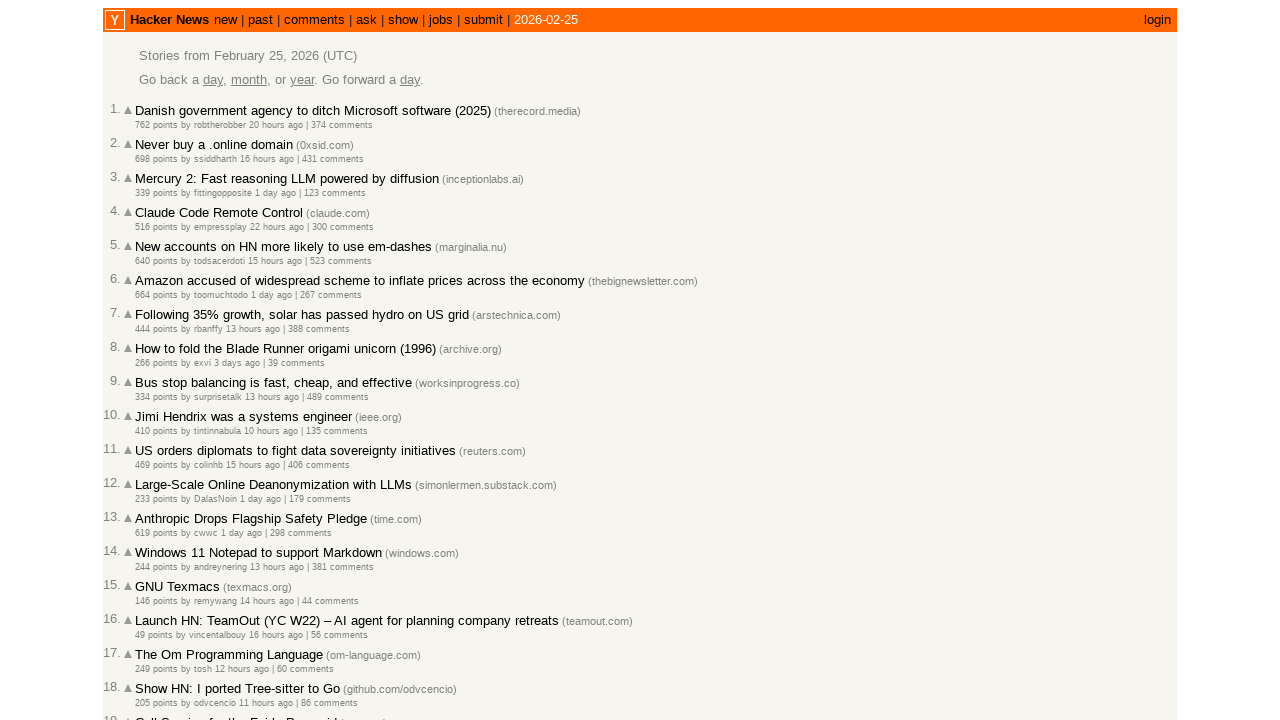

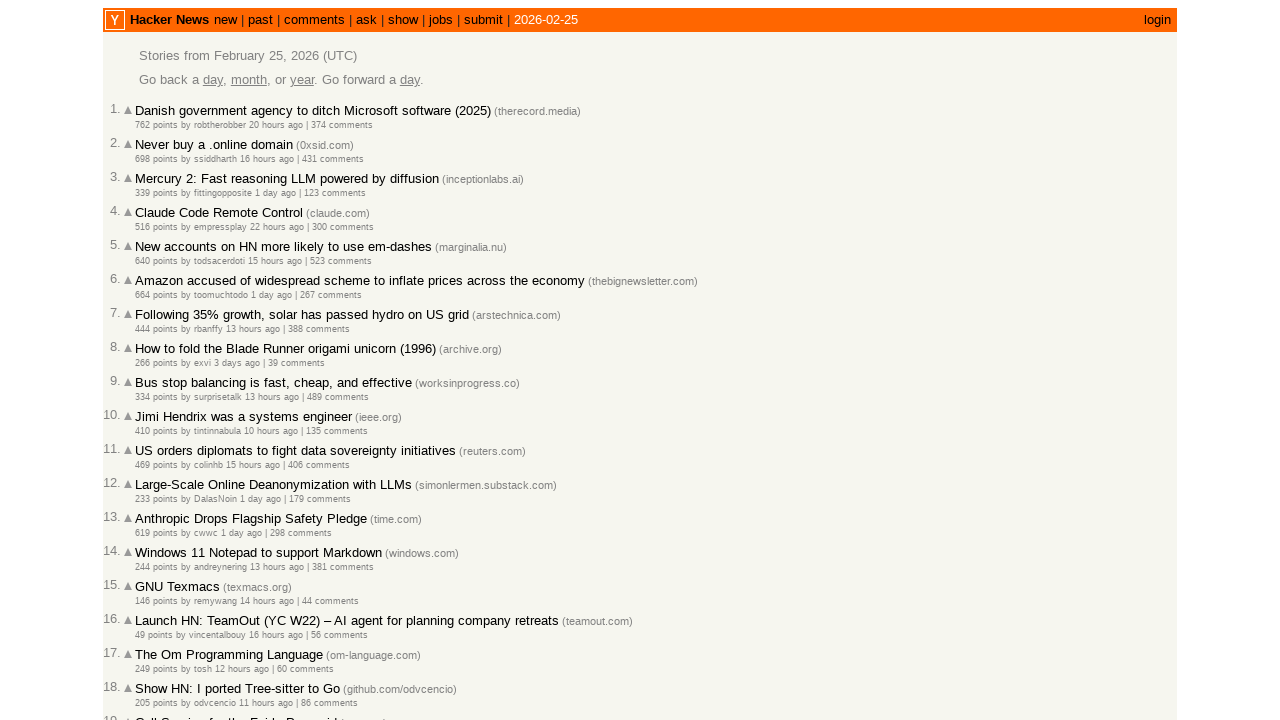